Tests the Explore button by clicking it and verifying navigation to the explore page

Starting URL: https://ancabota09.wixsite.com/intern

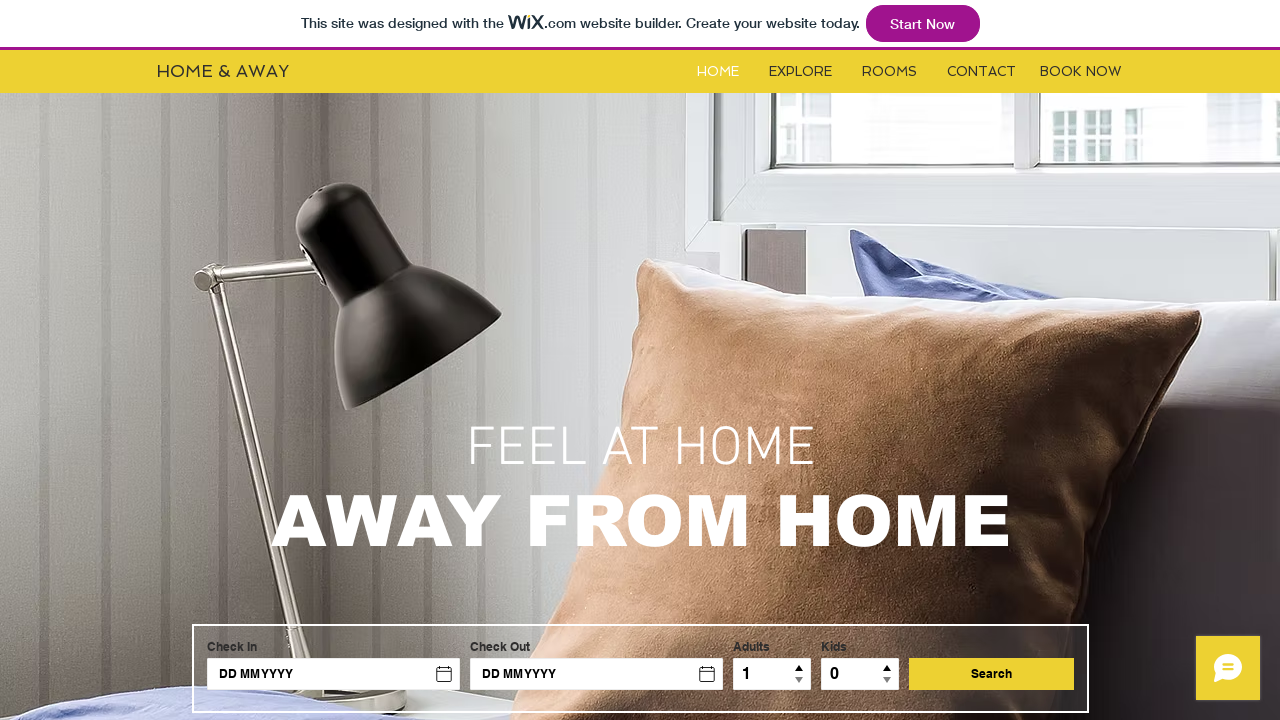

Clicked the Explore button at (800, 72) on #i6kl732v1label
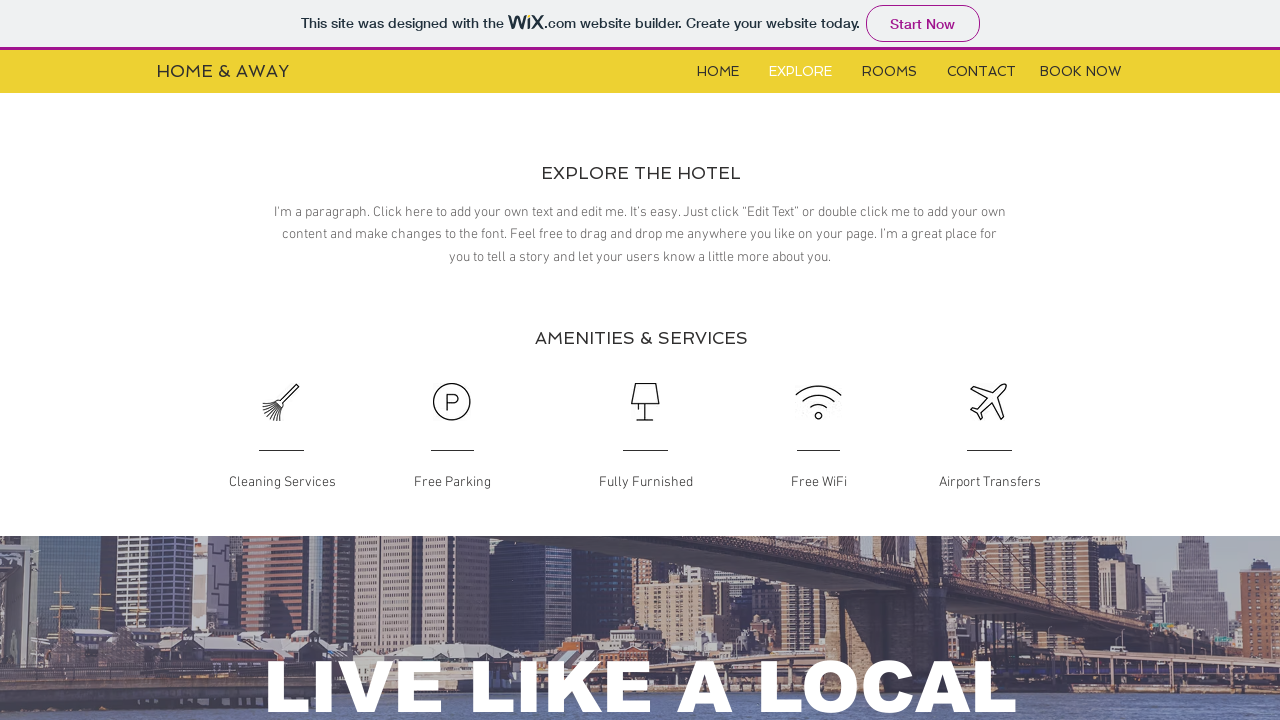

Navigated to explore page
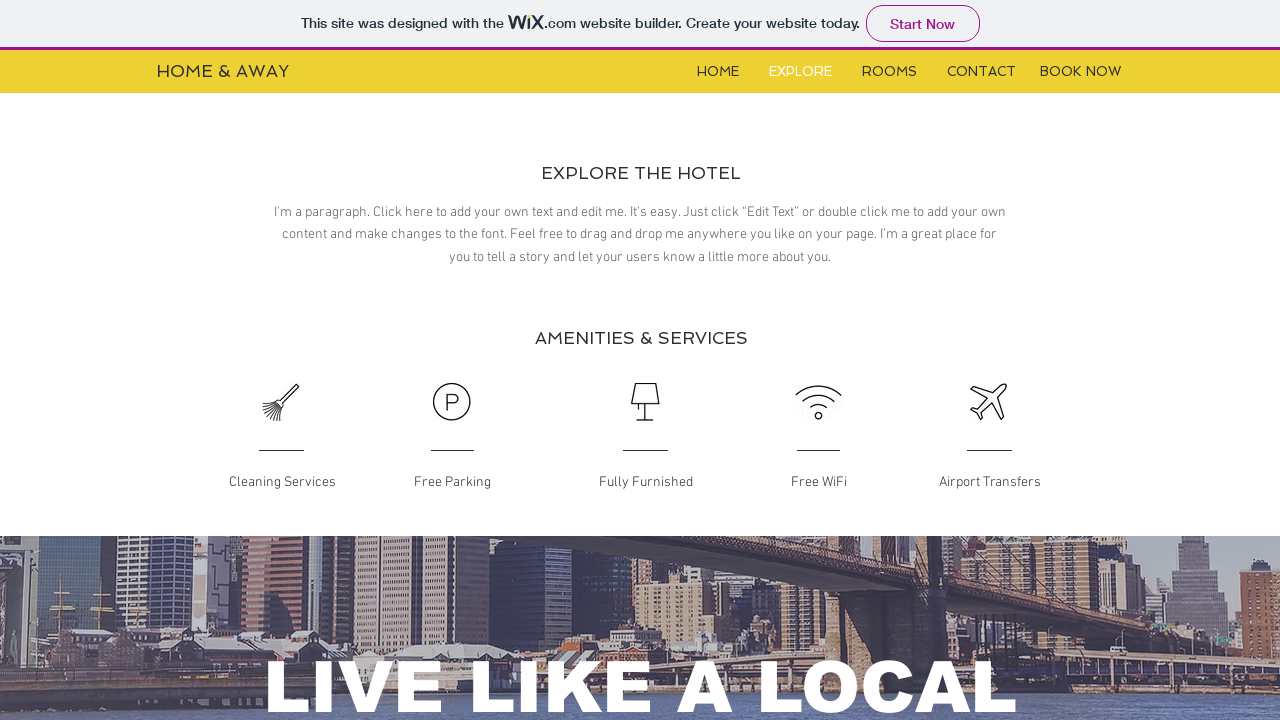

Explore page content loaded and page text is visible
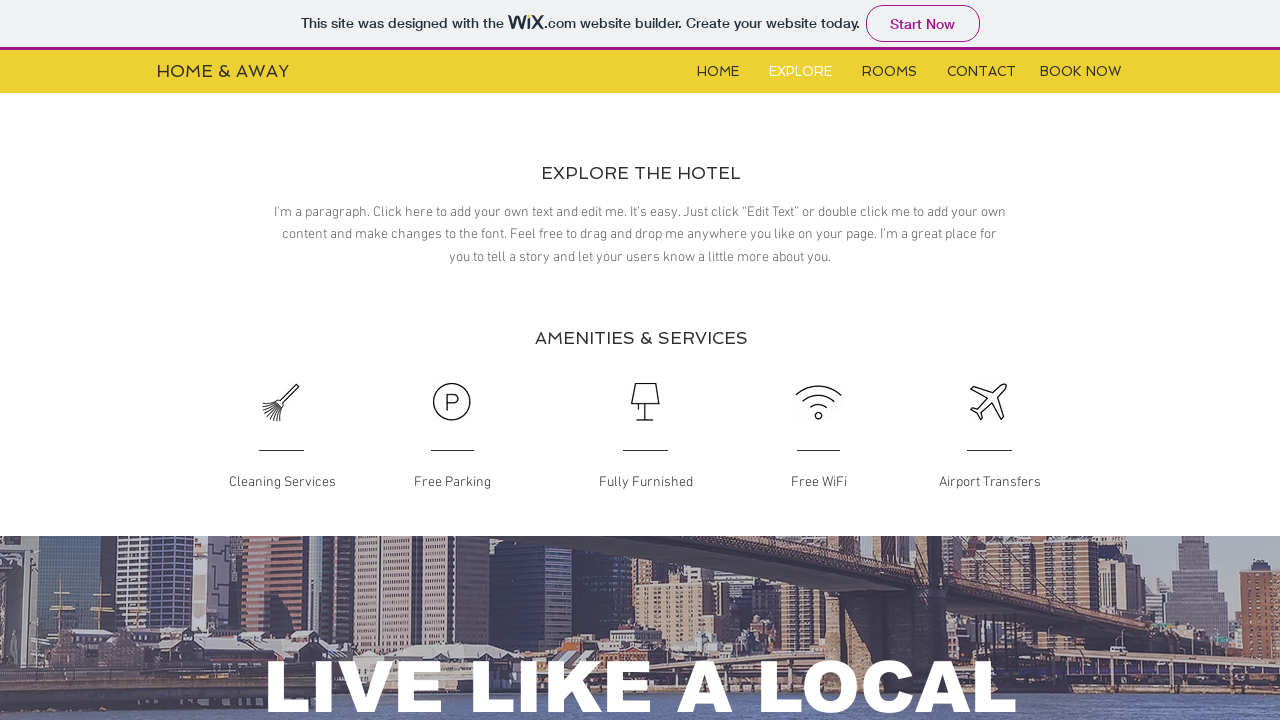

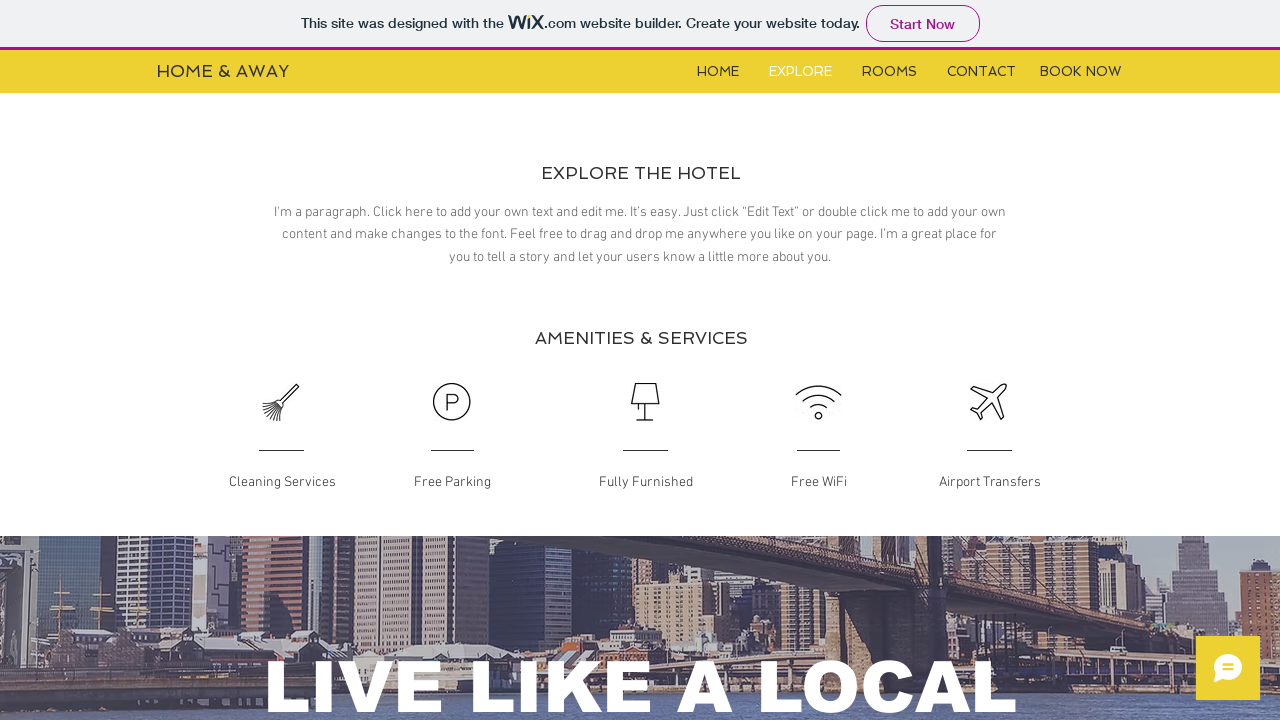